Tests page scrolling functionality by navigating to an automation practice page and scrolling to the bottom of the page, then capturing a screenshot.

Starting URL: https://rahulshettyacademy.com/AutomationPractice/#/

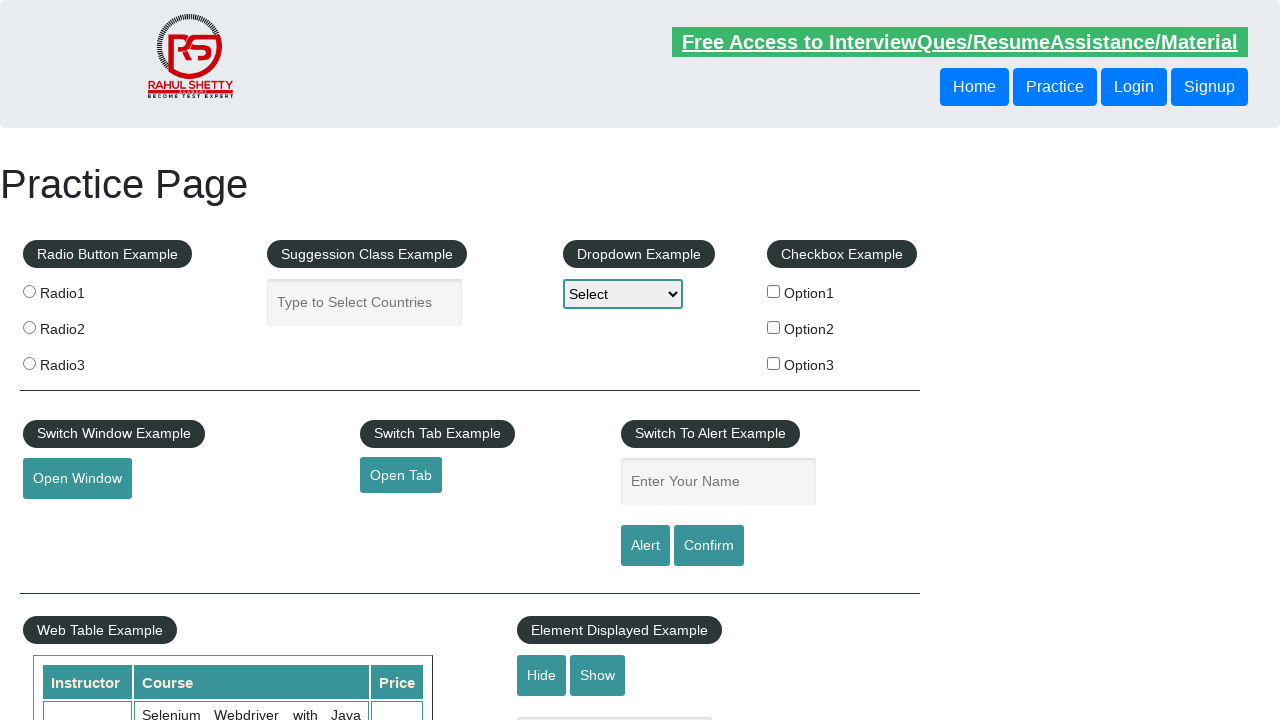

Navigated to automation practice page
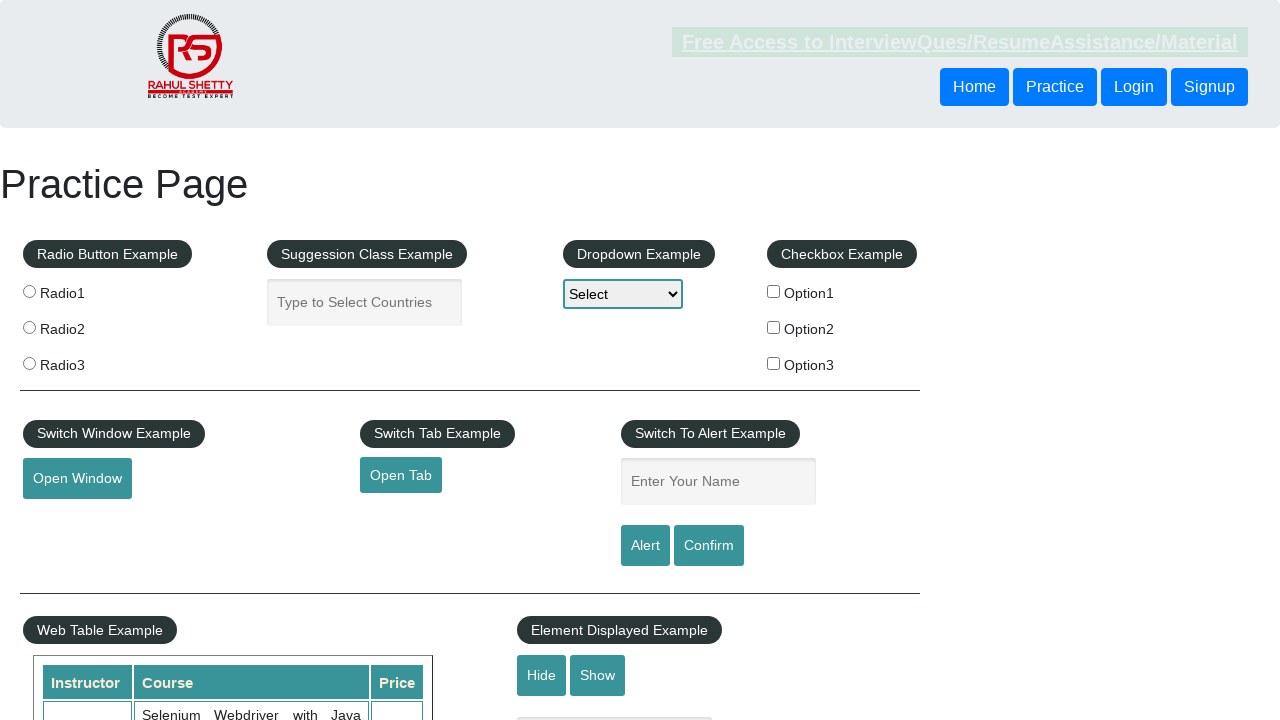

Scrolled to the bottom of the page
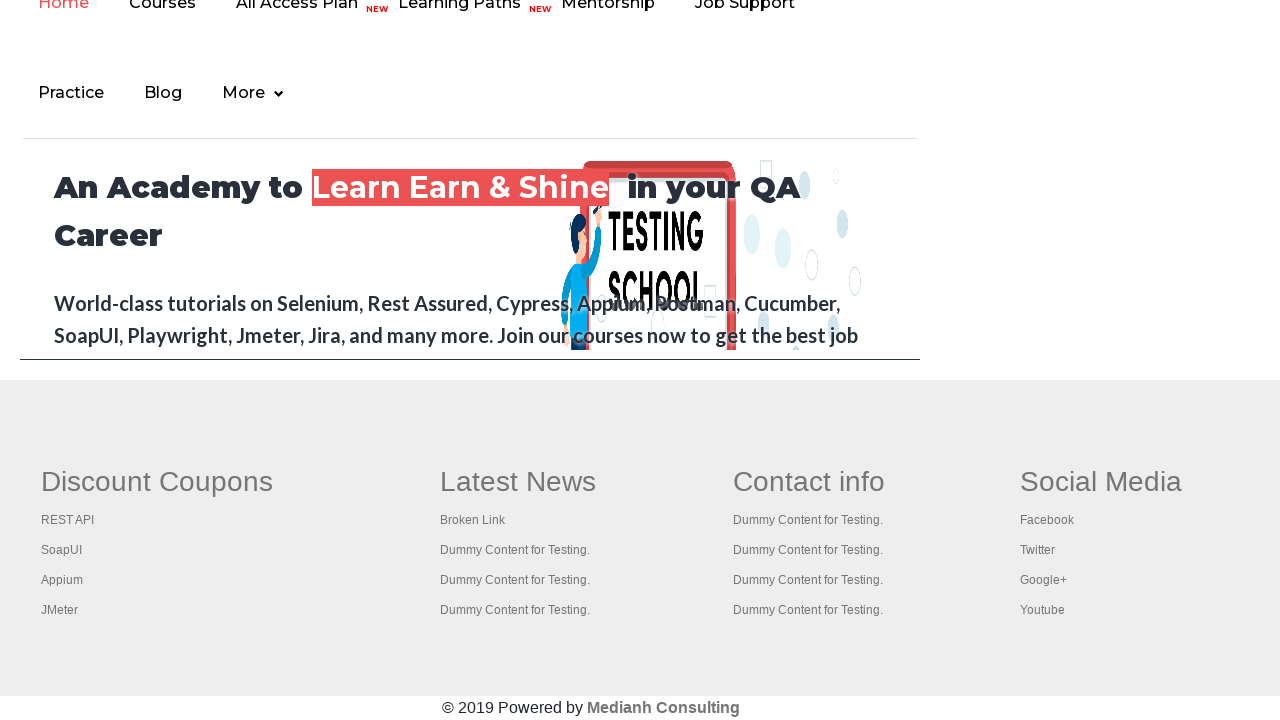

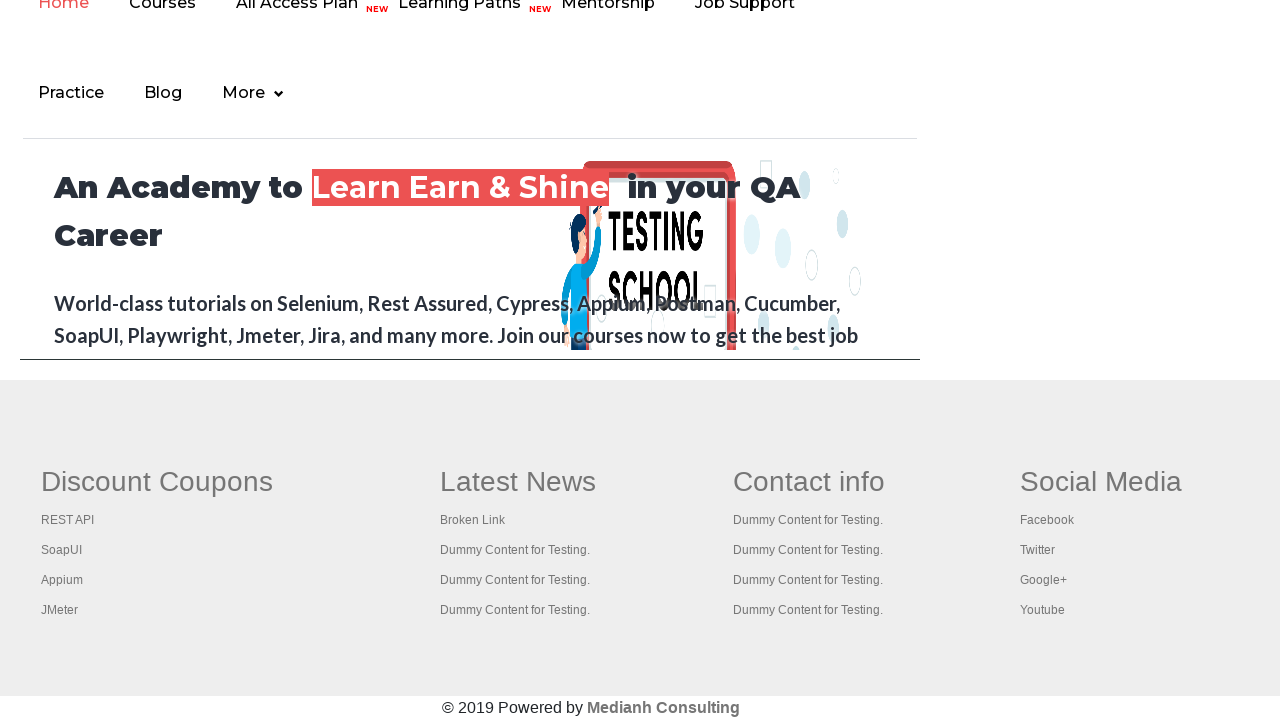